Tests explicit wait functionality by clicking a start button and waiting for dynamically loaded content to become visible

Starting URL: https://the-internet.herokuapp.com/dynamic_loading/1

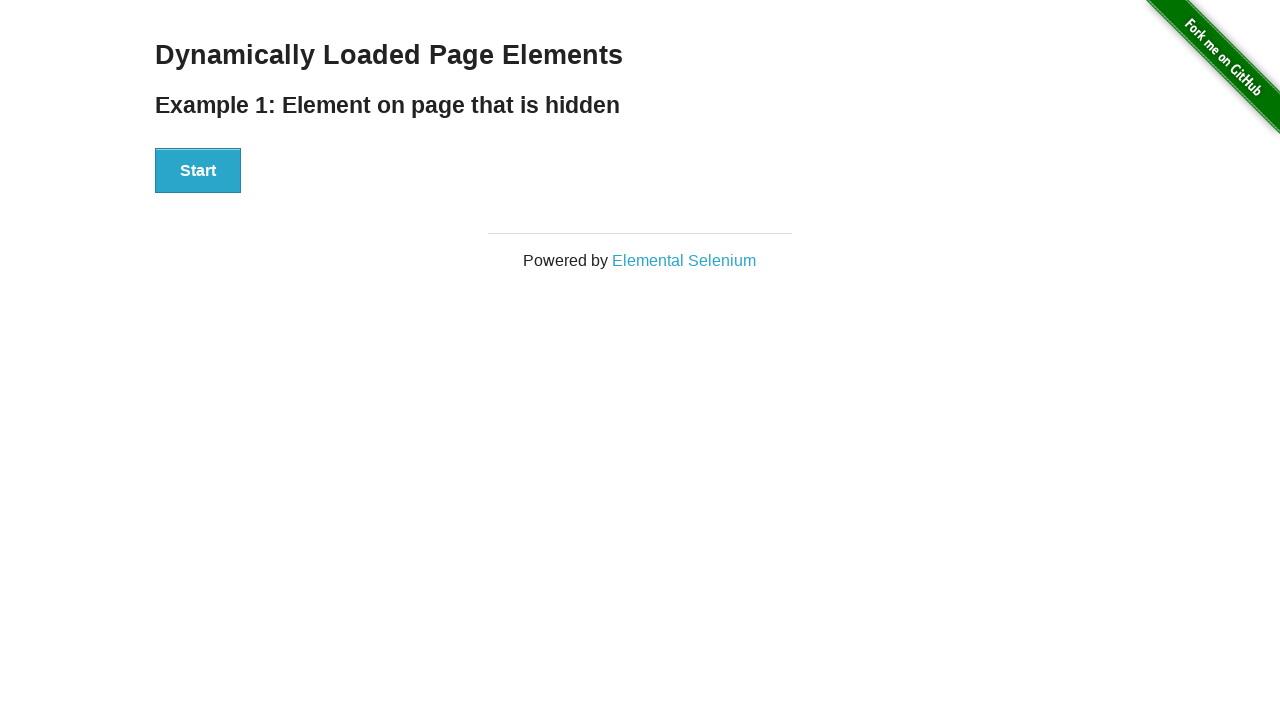

Clicked the start button to trigger dynamic loading at (198, 171) on xpath=//div[@id='start']/button
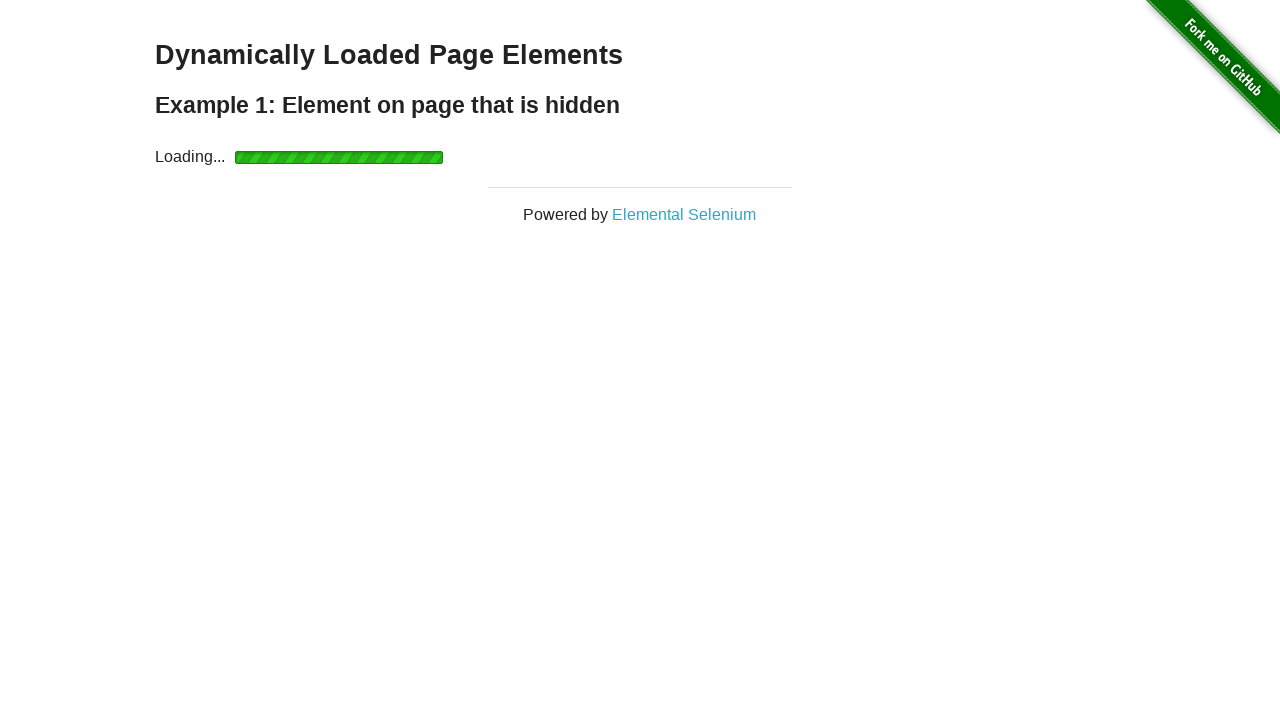

Waited for dynamically loaded content (#finish) to become visible
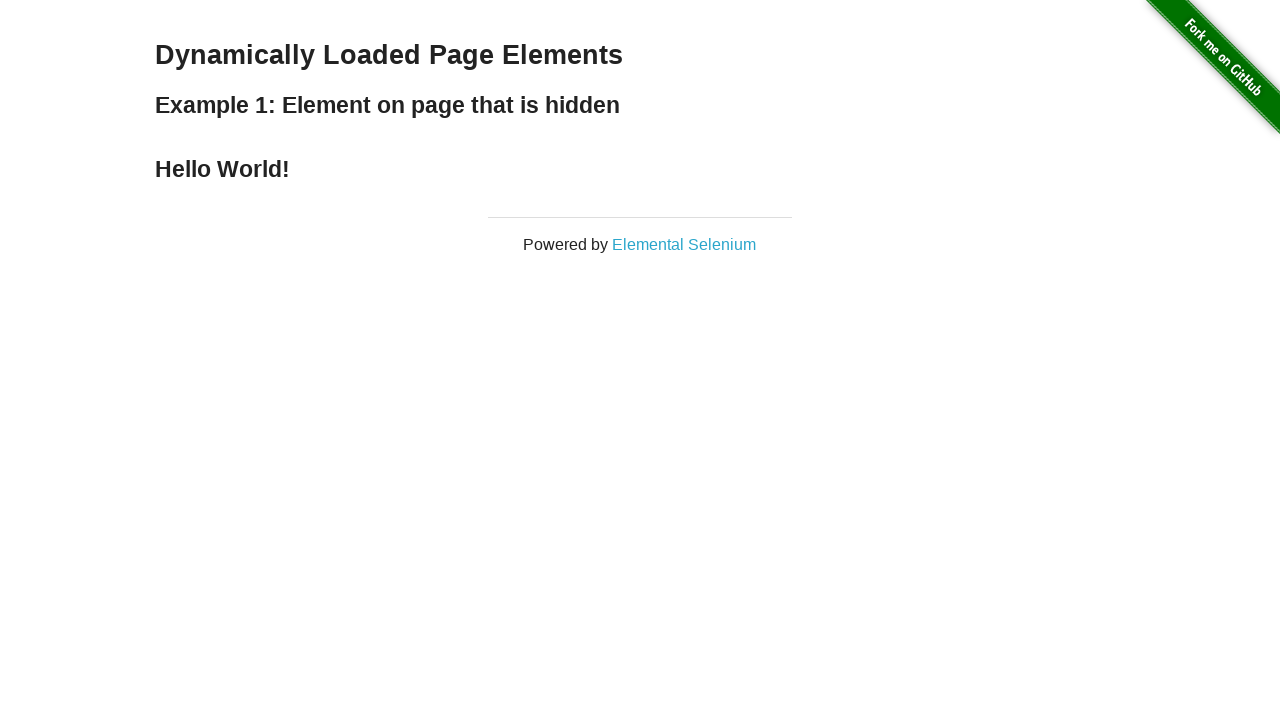

Located the finish element
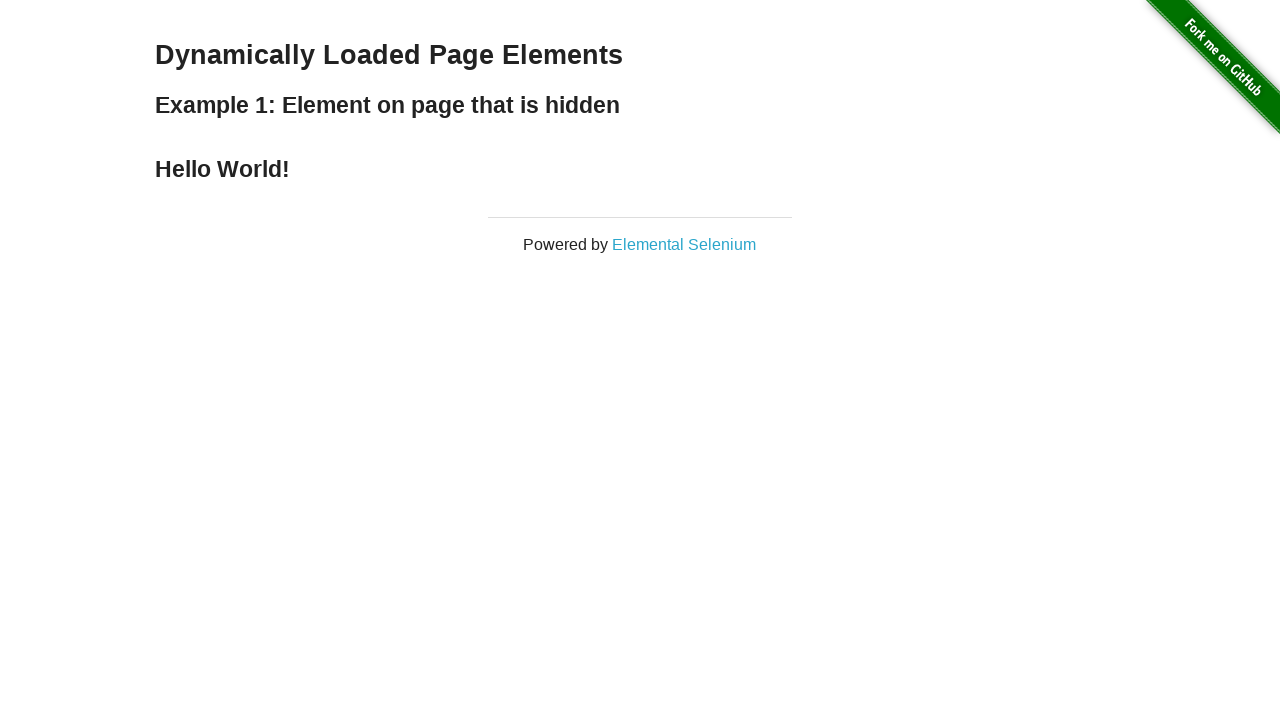

Retrieved and printed the text content of the finish element
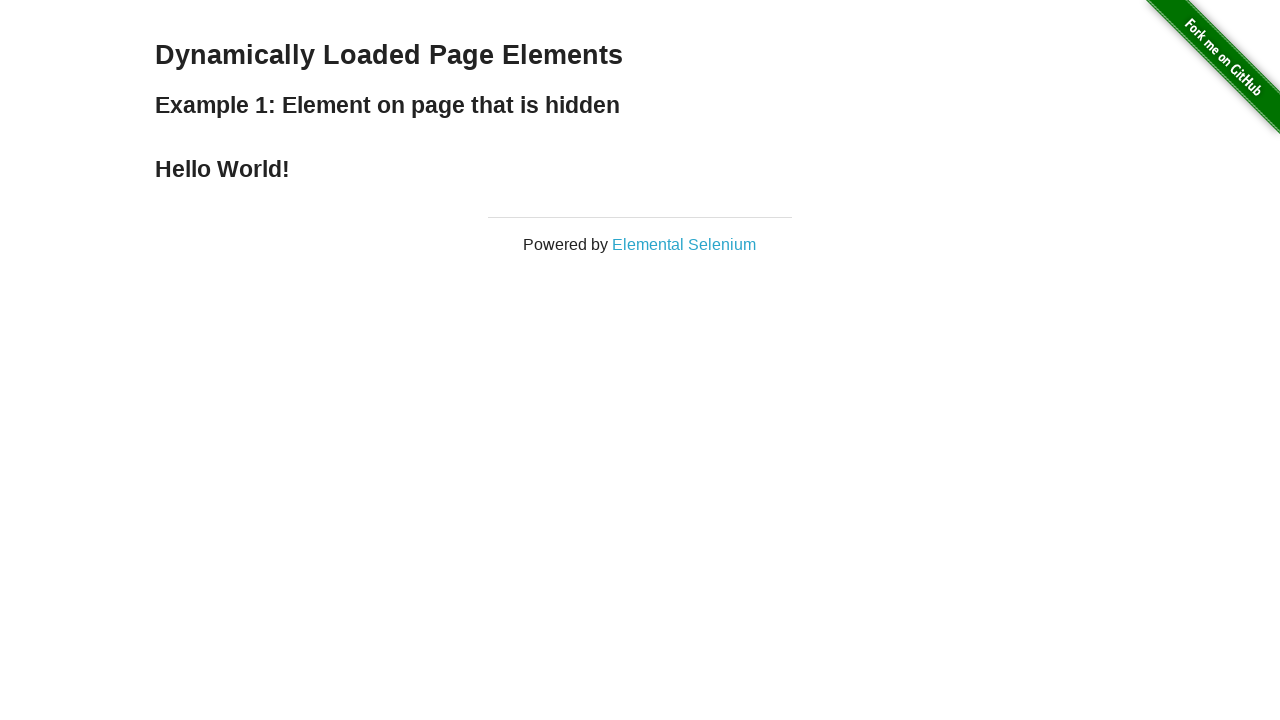

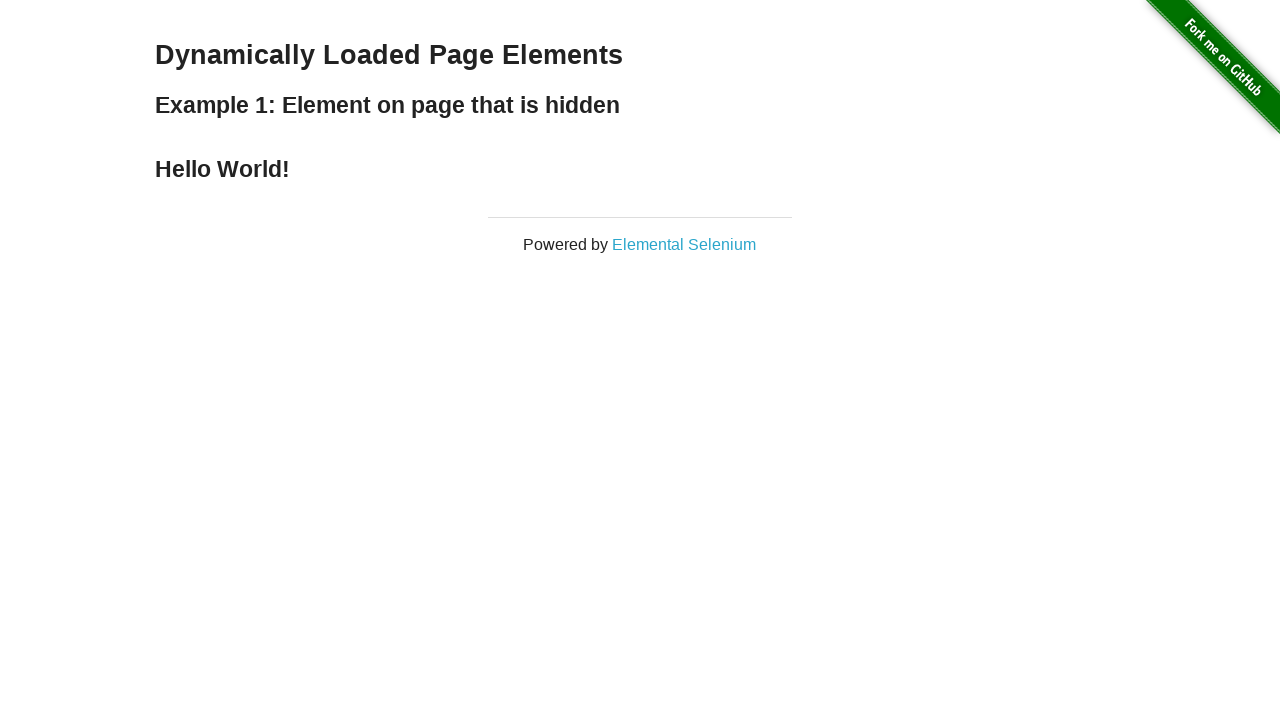